Tests simple form submission by clicking on Simple Form Demo, entering a message, and validating the displayed output matches the input

Starting URL: https://www.lambdatest.com/selenium-playground

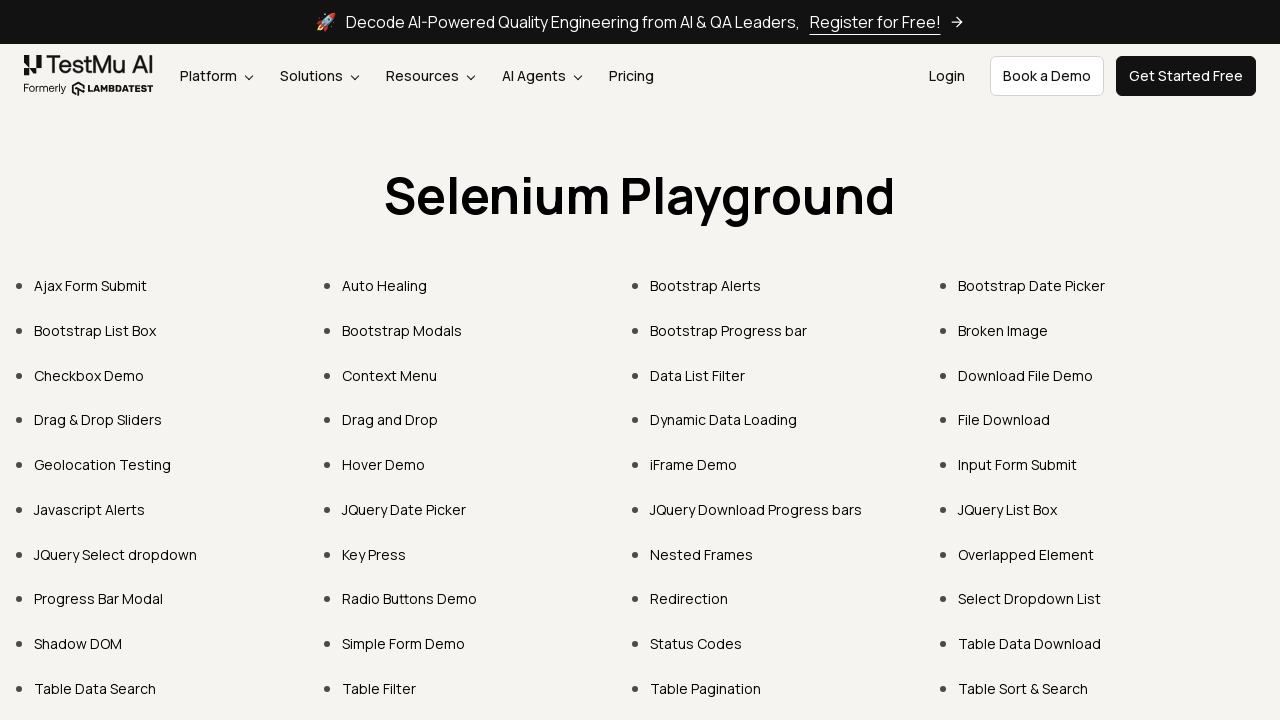

Clicked on Simple Form Demo link at (404, 644) on text=Simple Form Demo
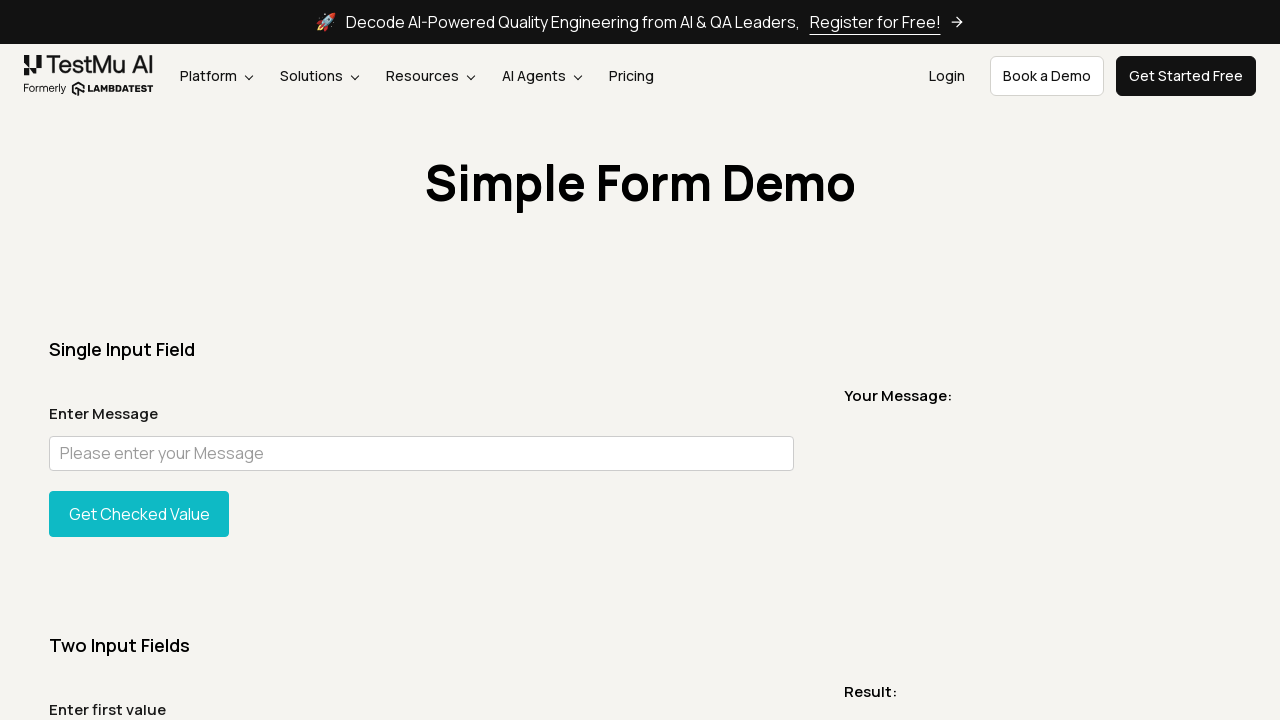

Waited for form page to load (networkidle)
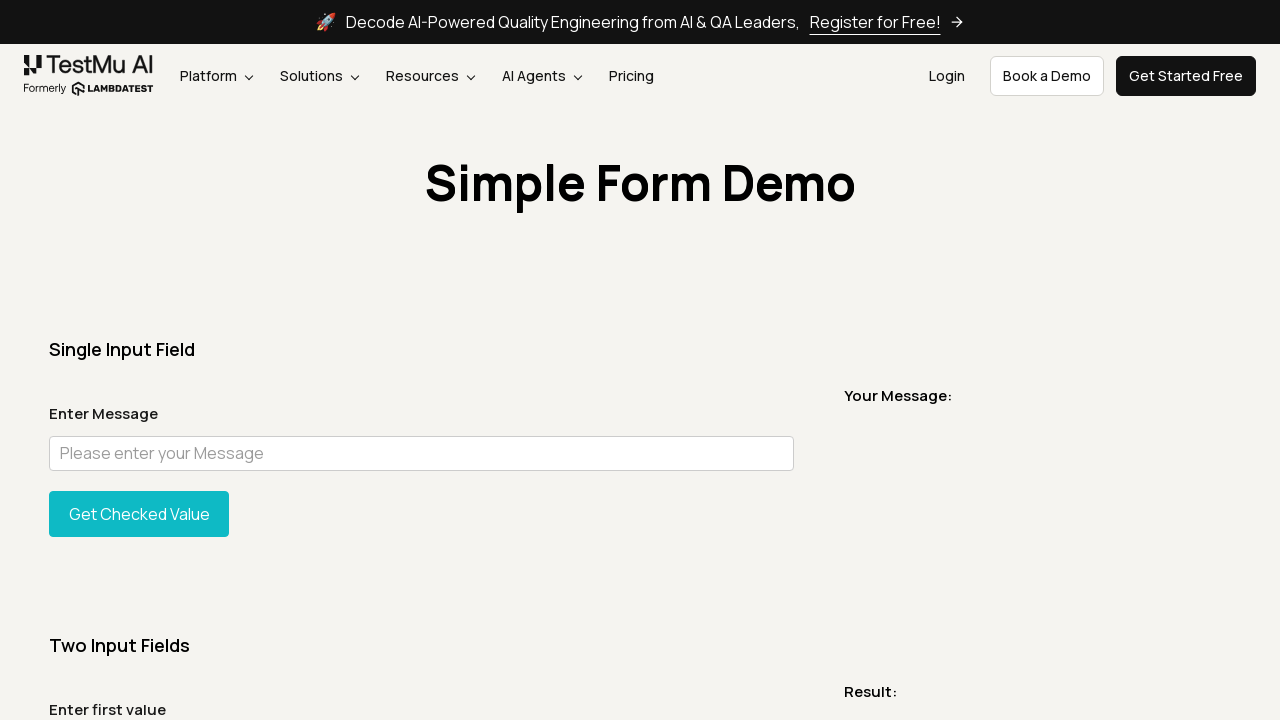

Filled message field with 'Welcome to LambdaTest' on #user-message
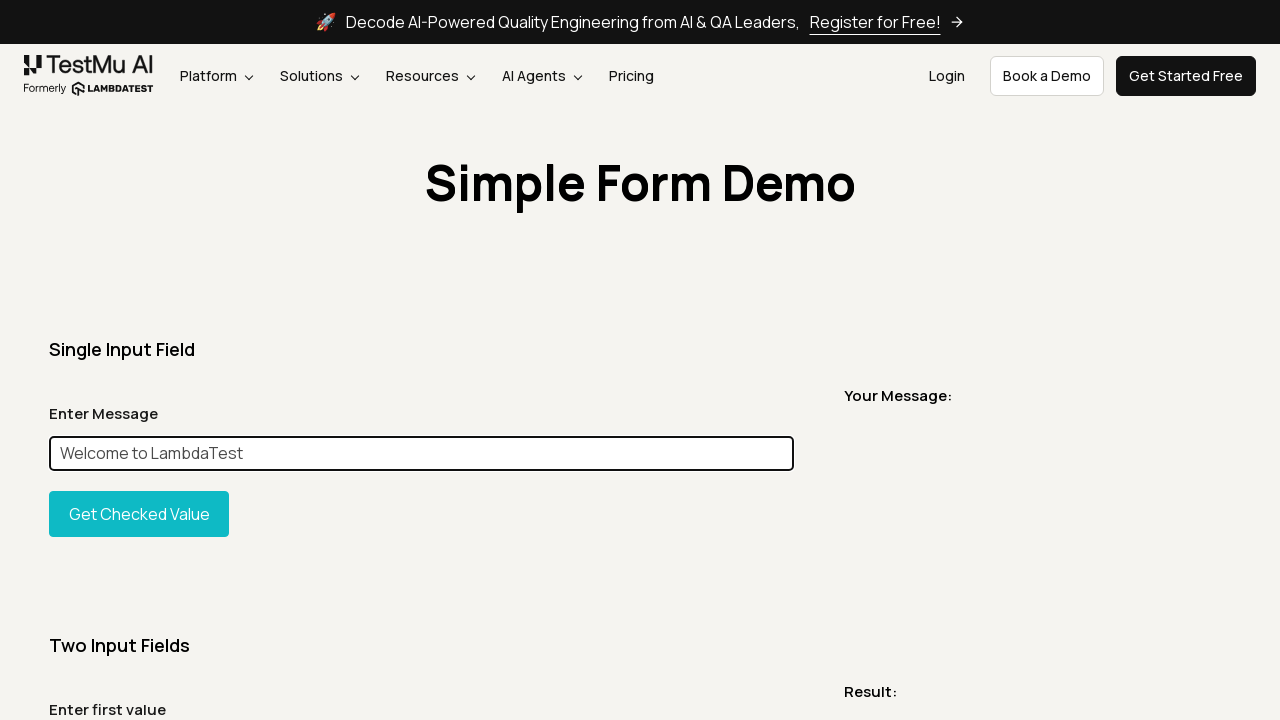

Clicked 'Get Checked Value' button to submit form at (139, 514) on #showInput
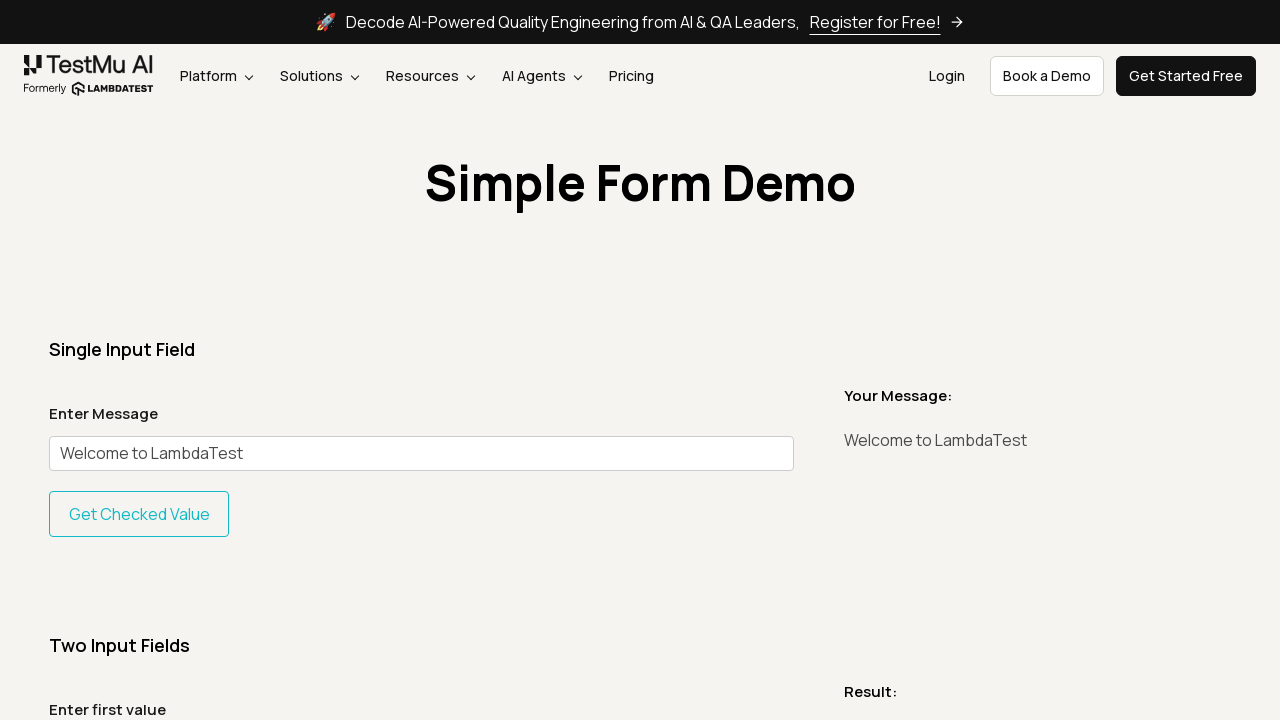

Retrieved displayed message from output field
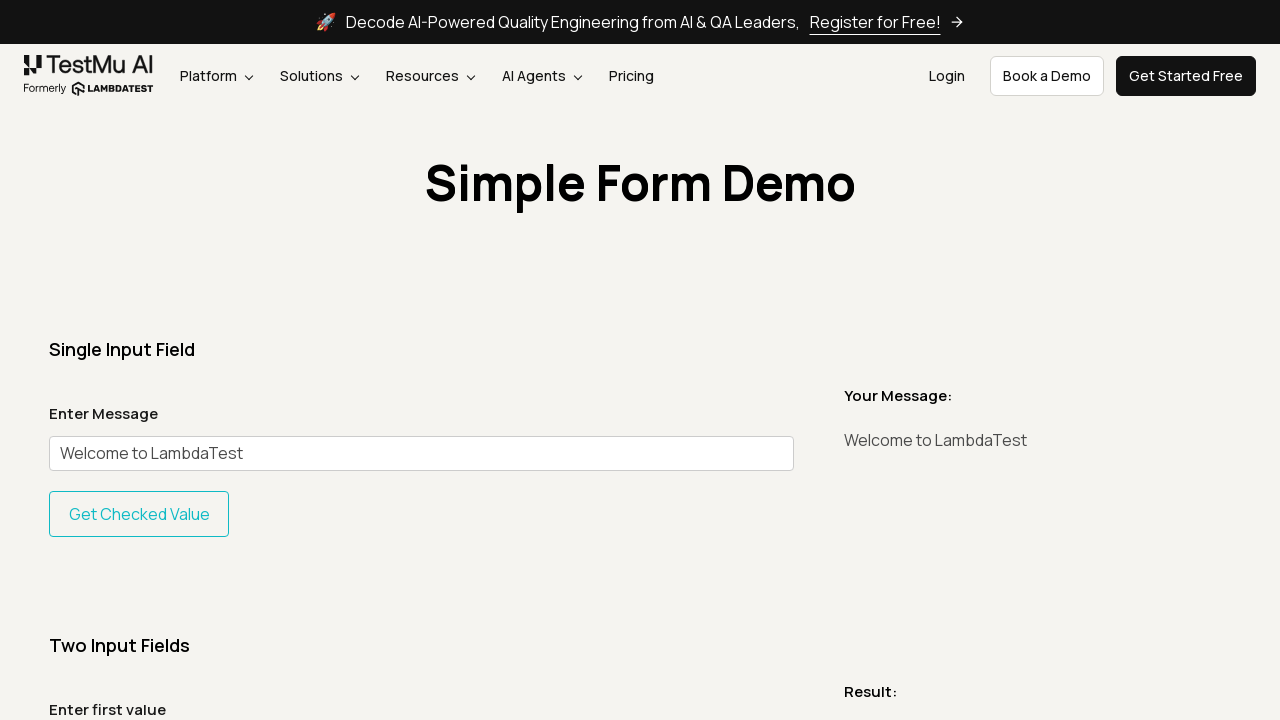

Validated that displayed message matches input message
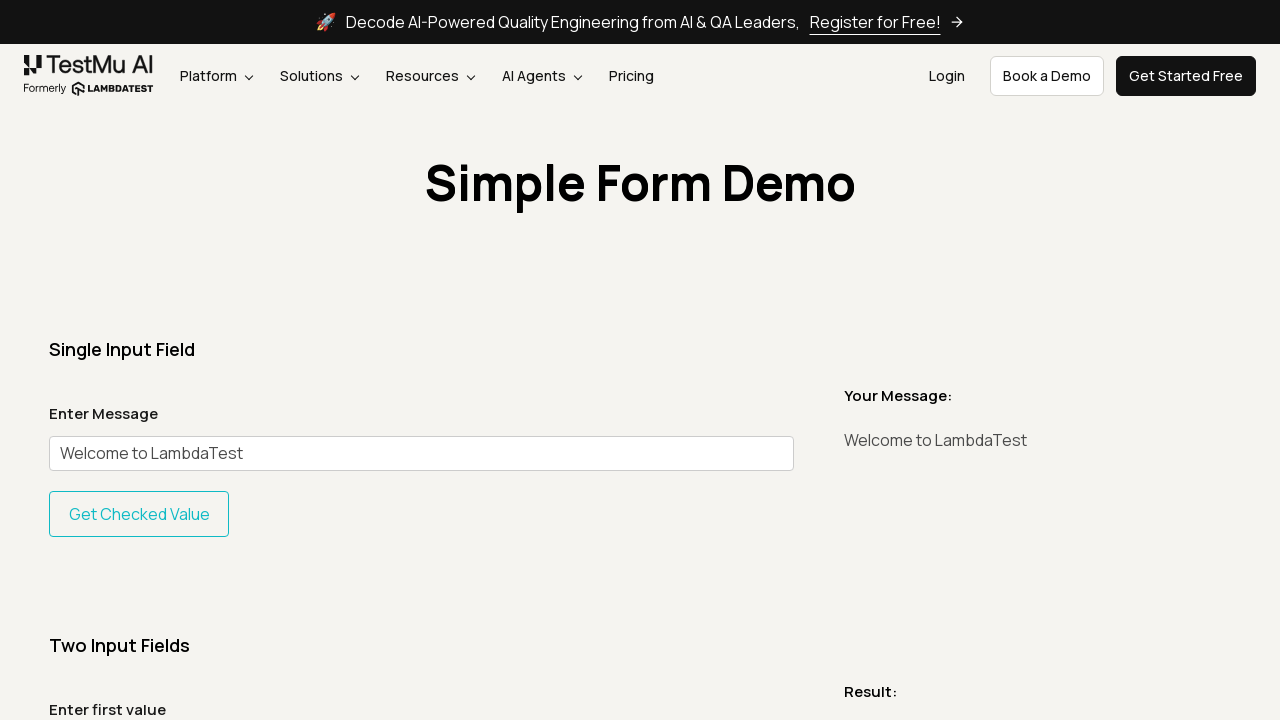

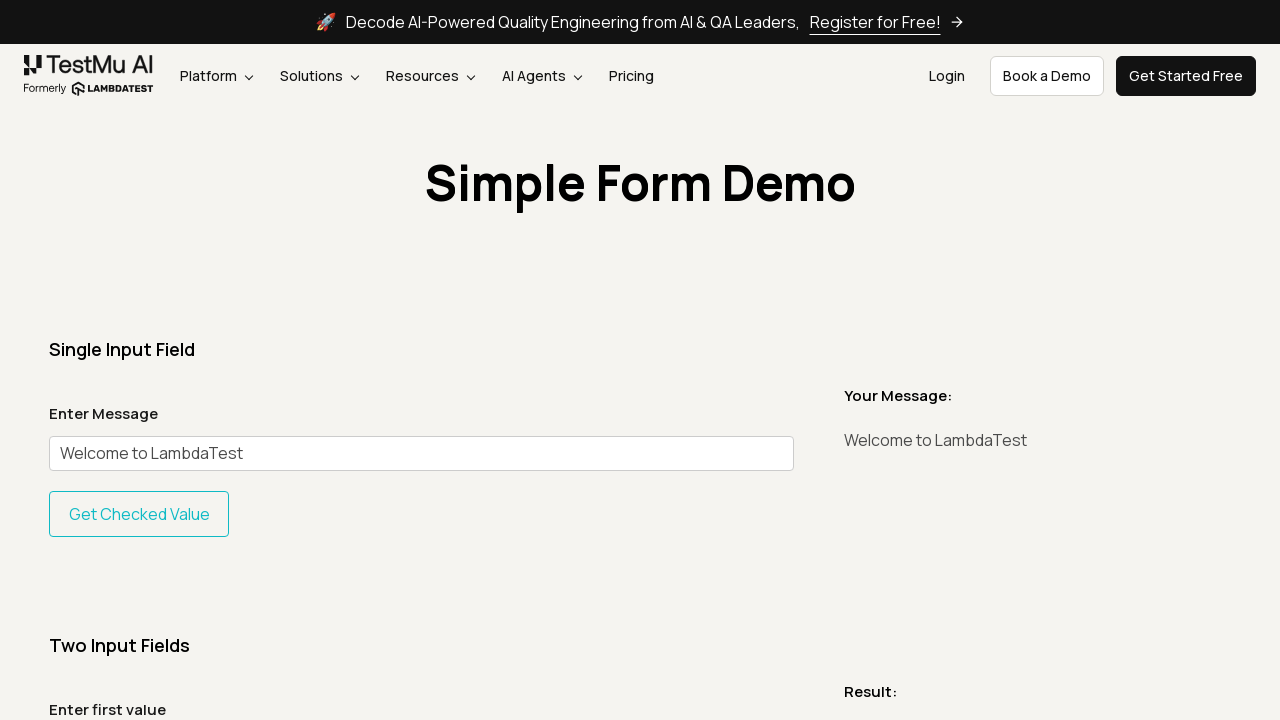